Tests infinite scroll functionality by scrolling down the page 750 pixels at a time, 10 times, using JavaScript execution

Starting URL: https://practice.cydeo.com/infinite_scroll

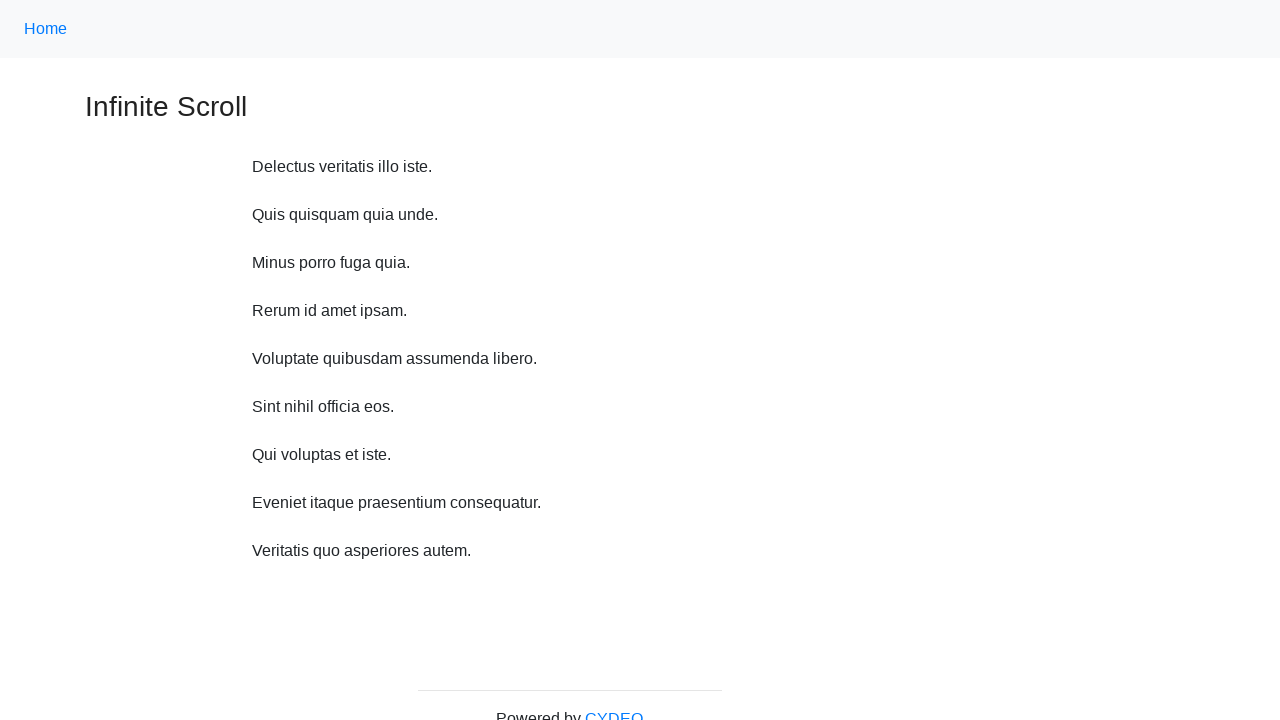

Waited 1 second before scrolling
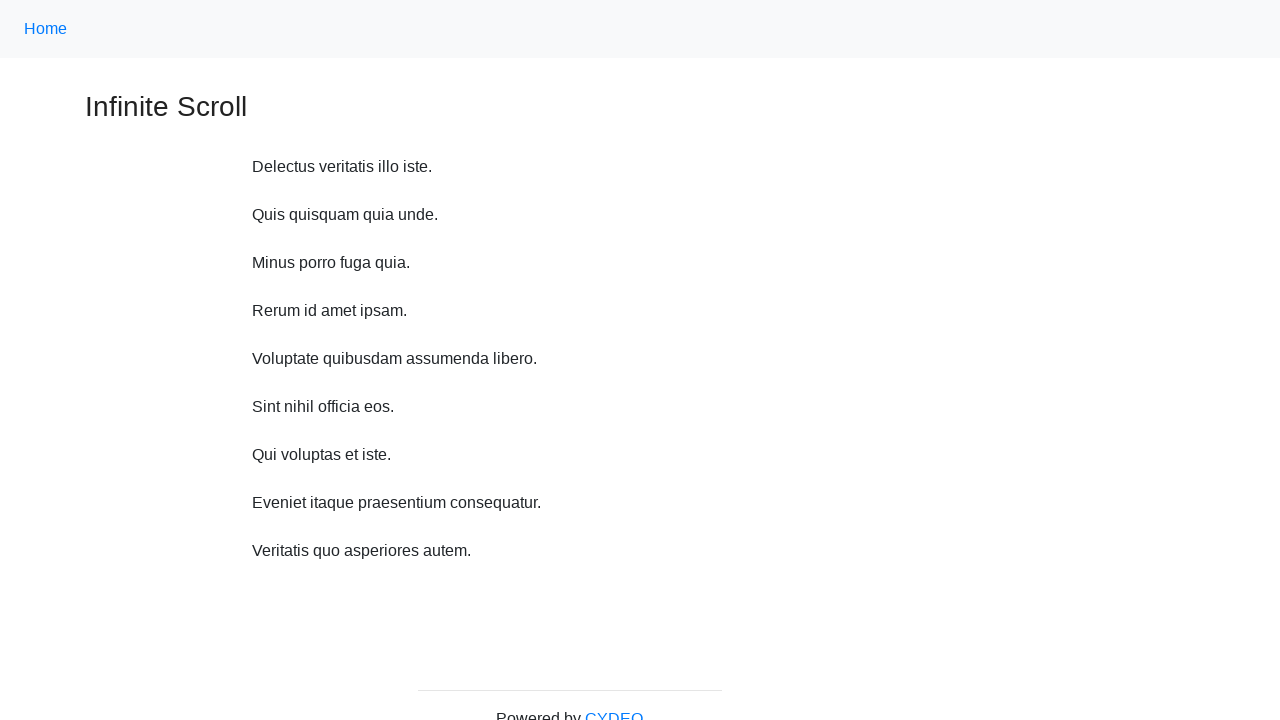

Scrolled down 750 pixels (iteration 1 of 10)
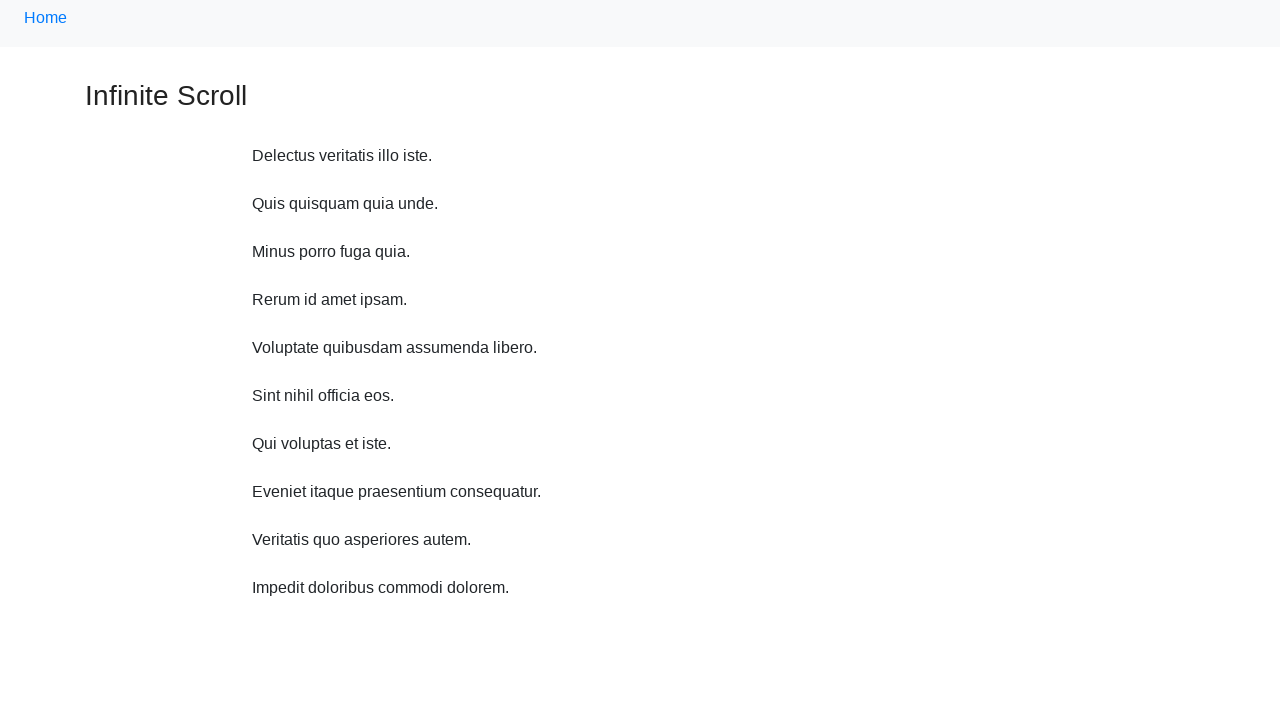

Waited 1 second before scrolling
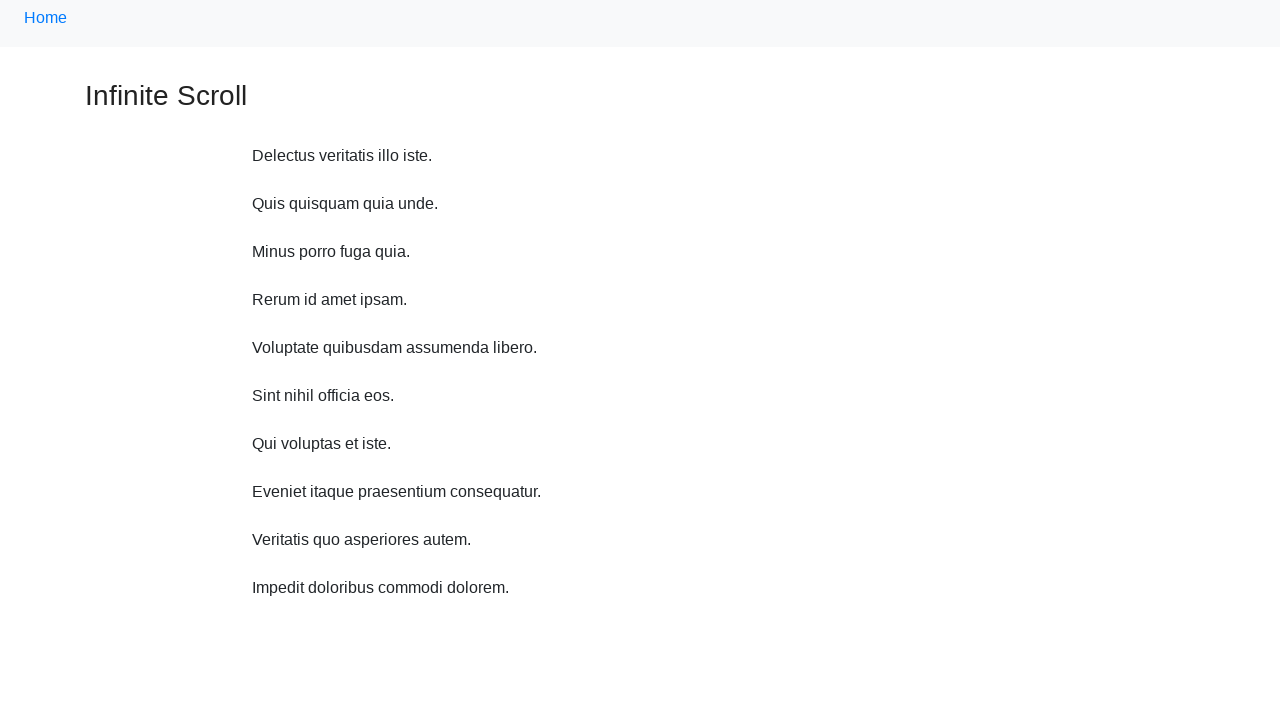

Scrolled down 750 pixels (iteration 2 of 10)
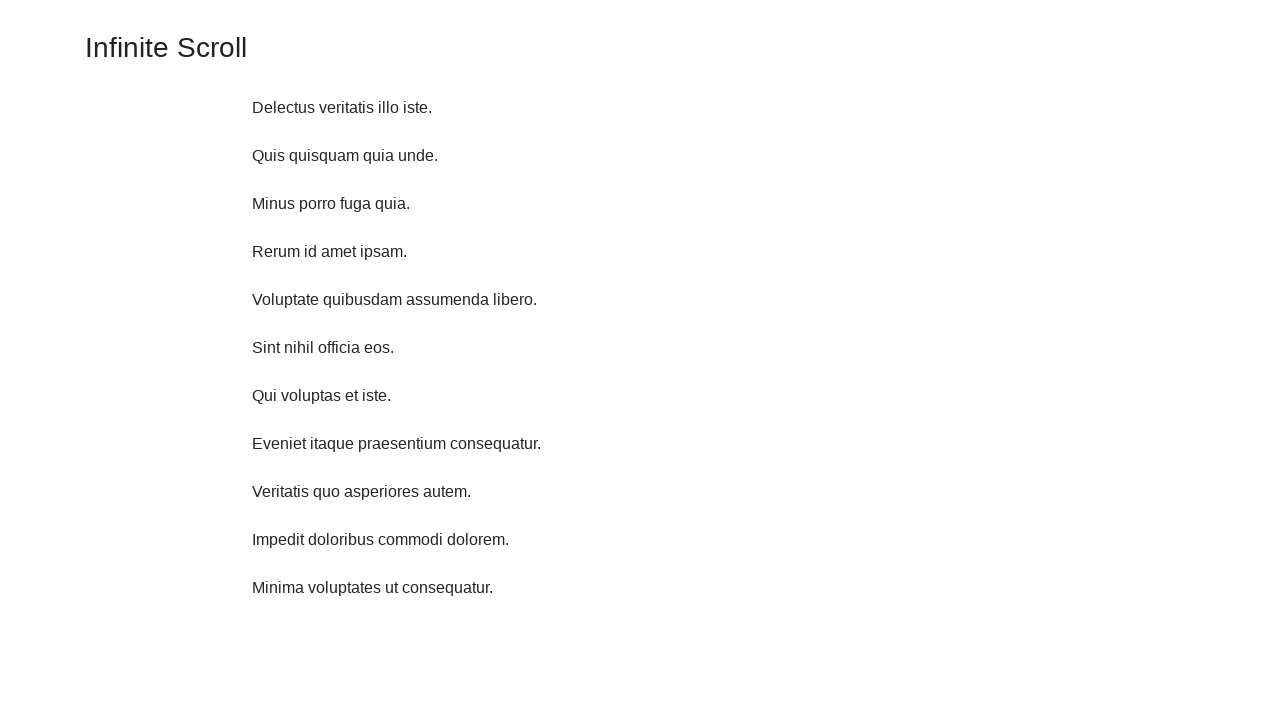

Waited 1 second before scrolling
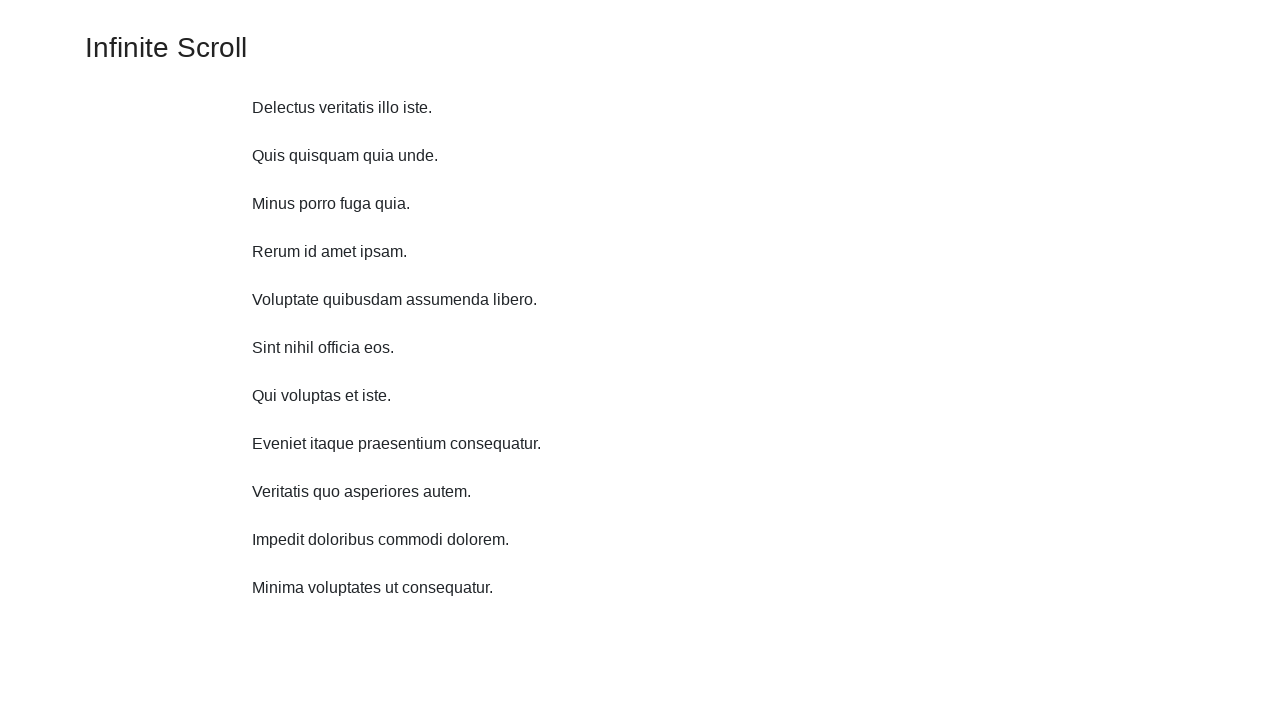

Scrolled down 750 pixels (iteration 3 of 10)
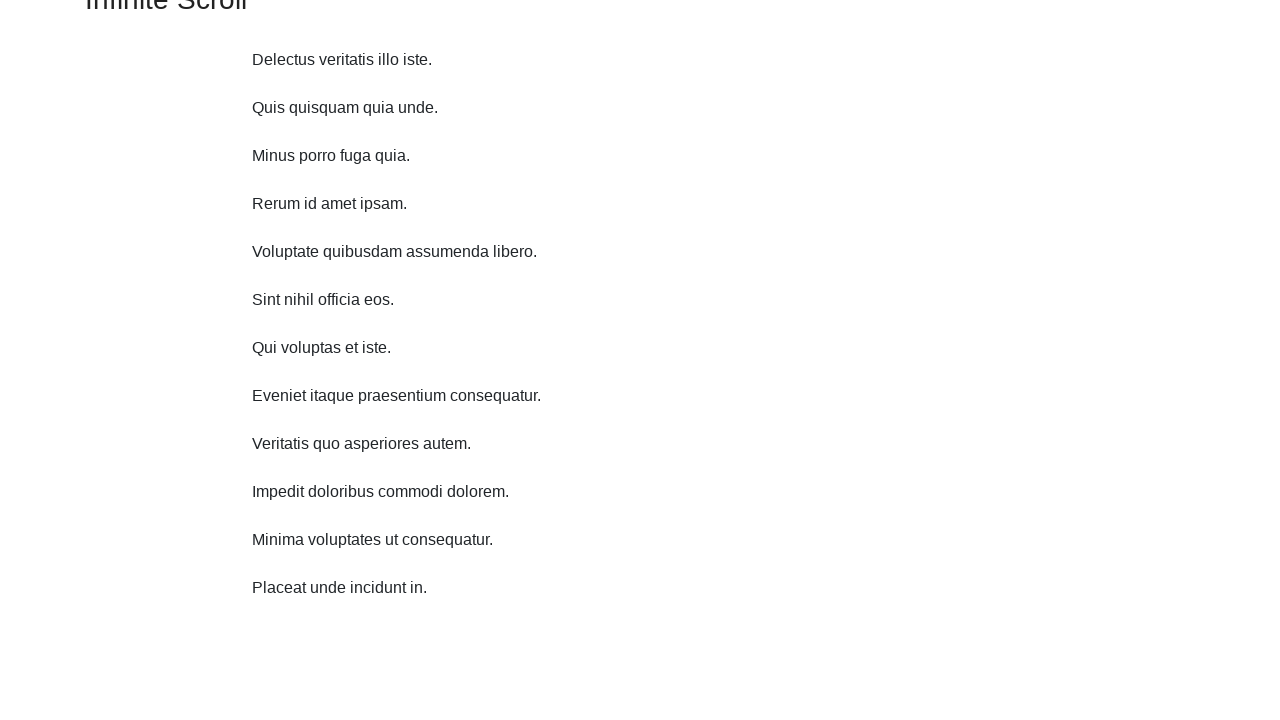

Waited 1 second before scrolling
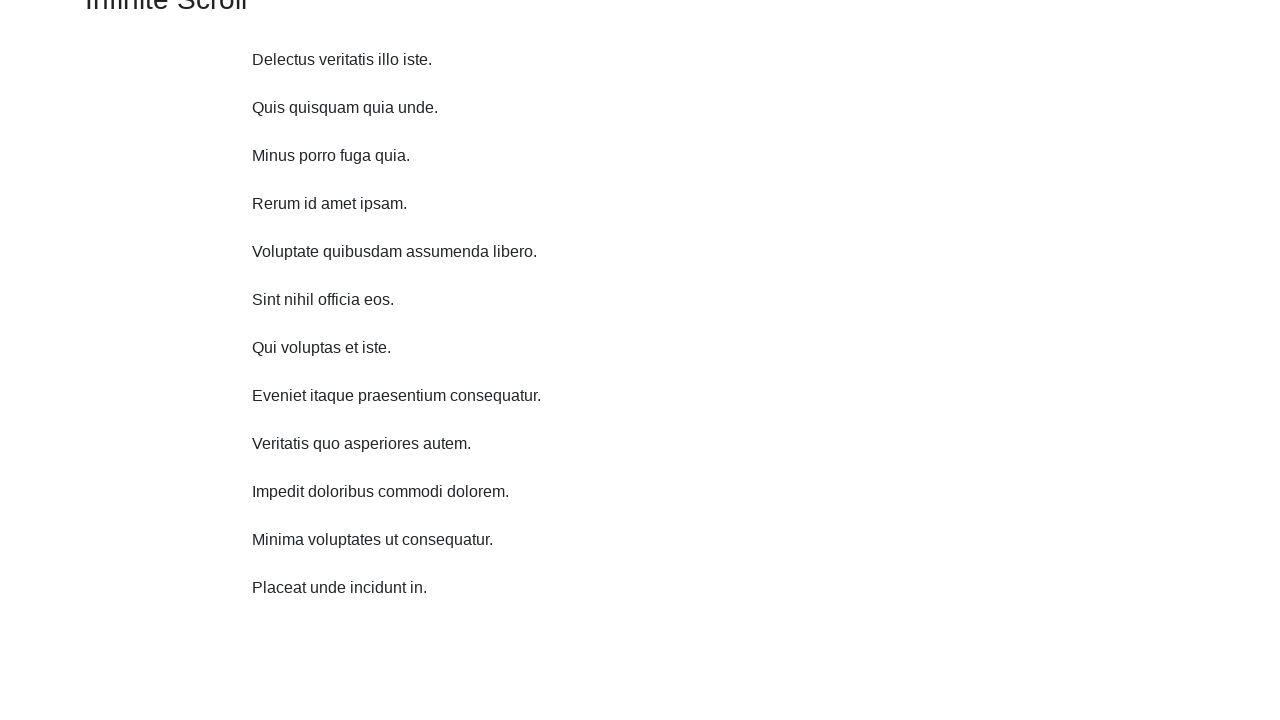

Scrolled down 750 pixels (iteration 4 of 10)
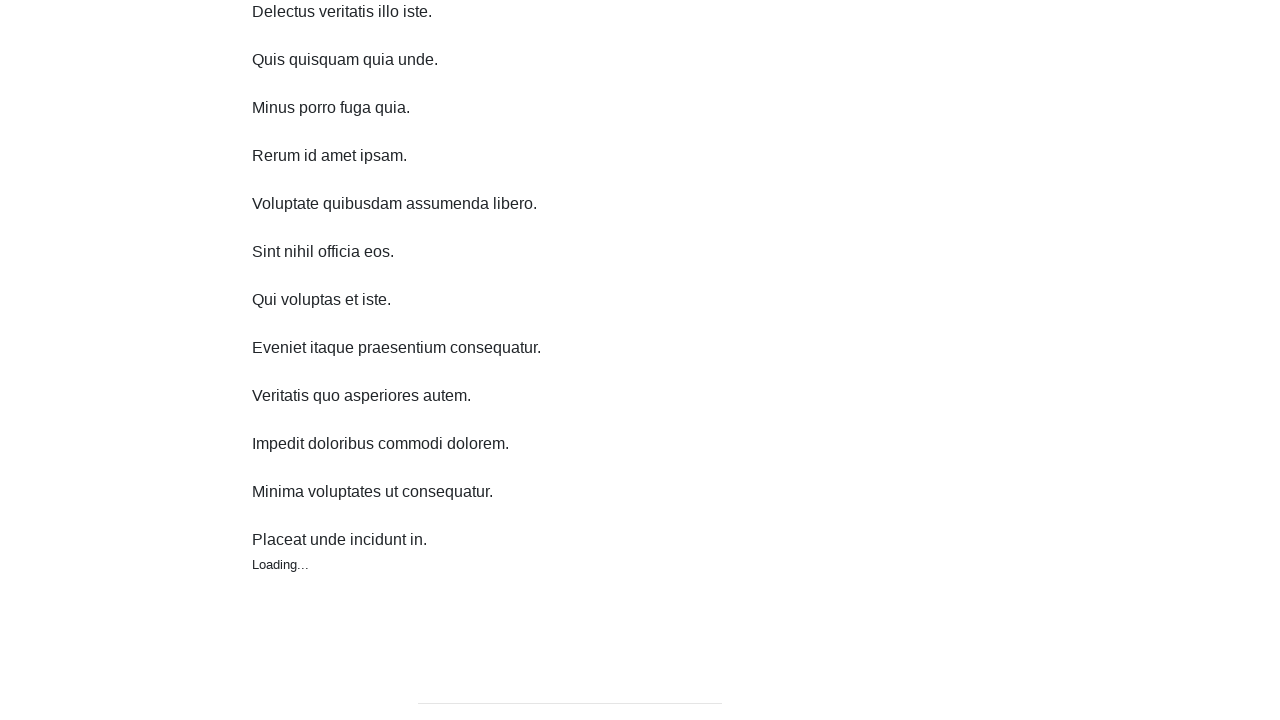

Waited 1 second before scrolling
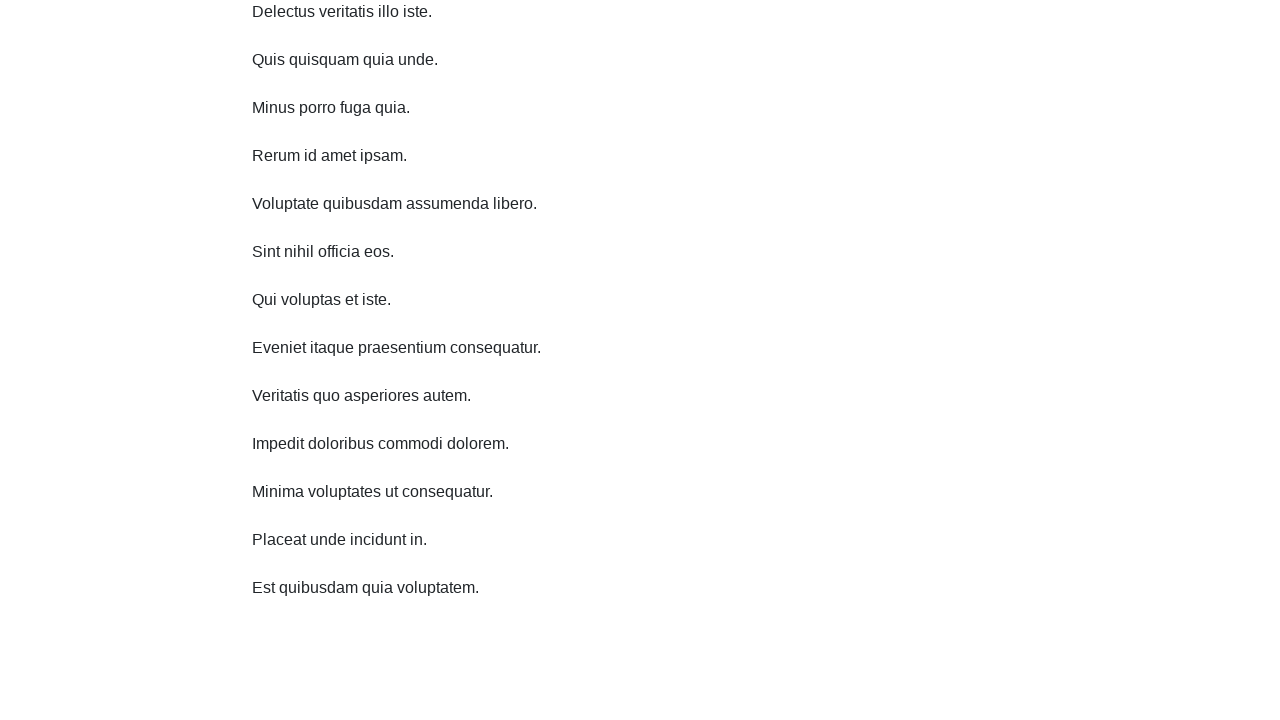

Scrolled down 750 pixels (iteration 5 of 10)
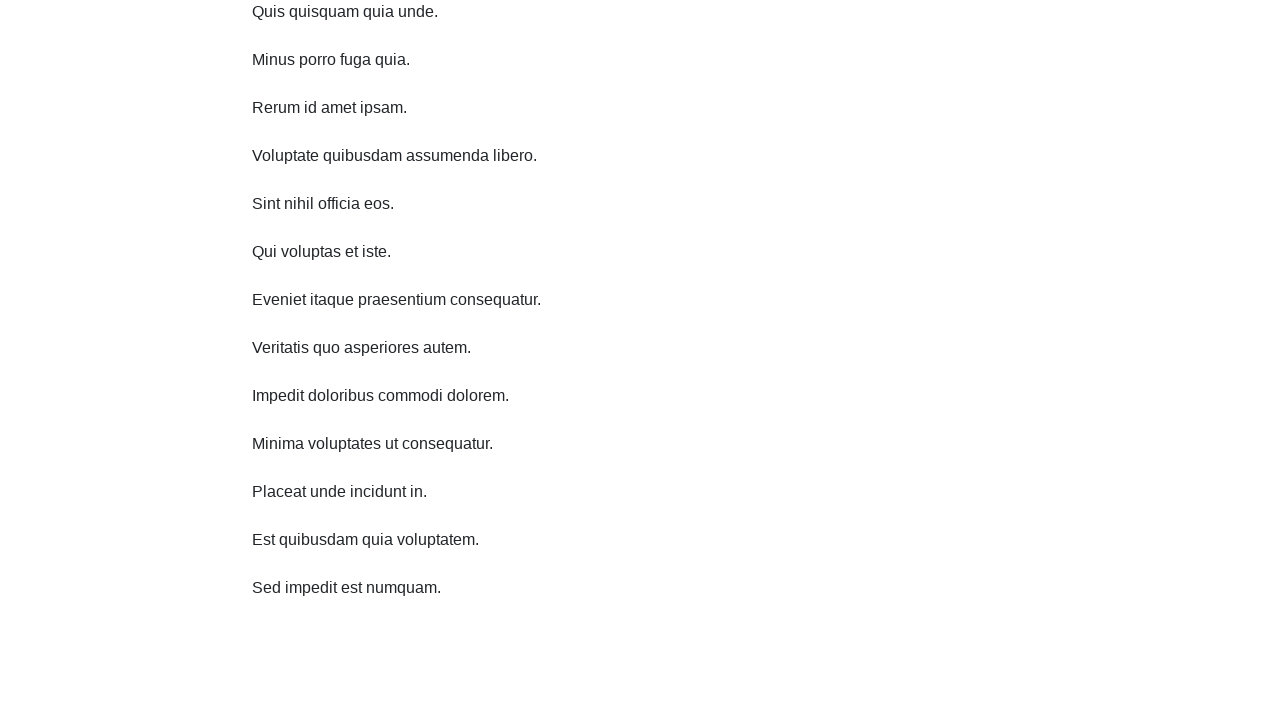

Waited 1 second before scrolling
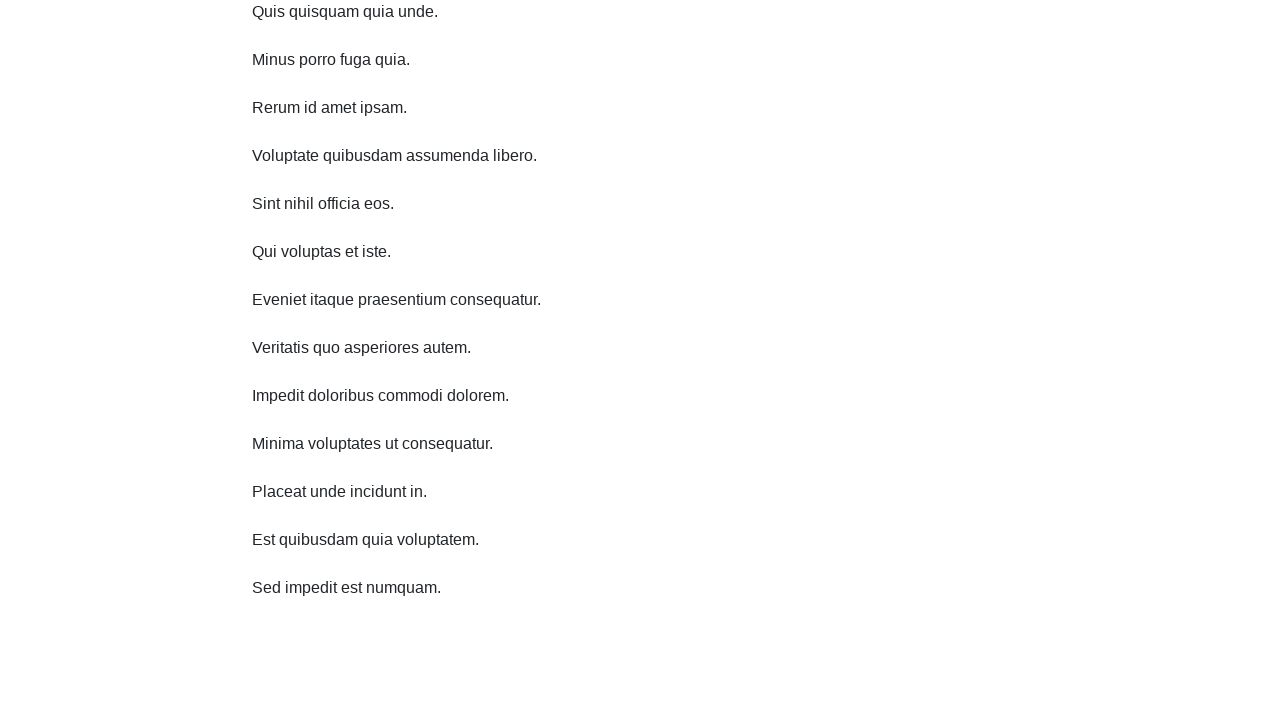

Scrolled down 750 pixels (iteration 6 of 10)
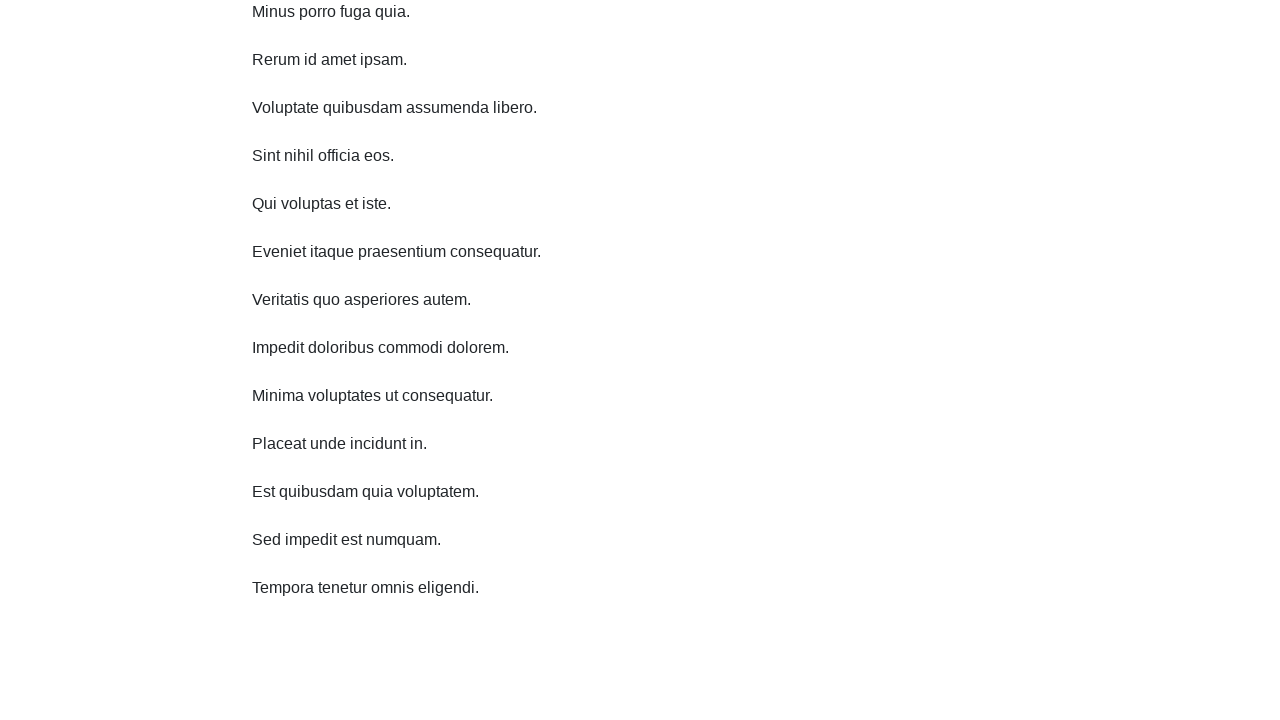

Waited 1 second before scrolling
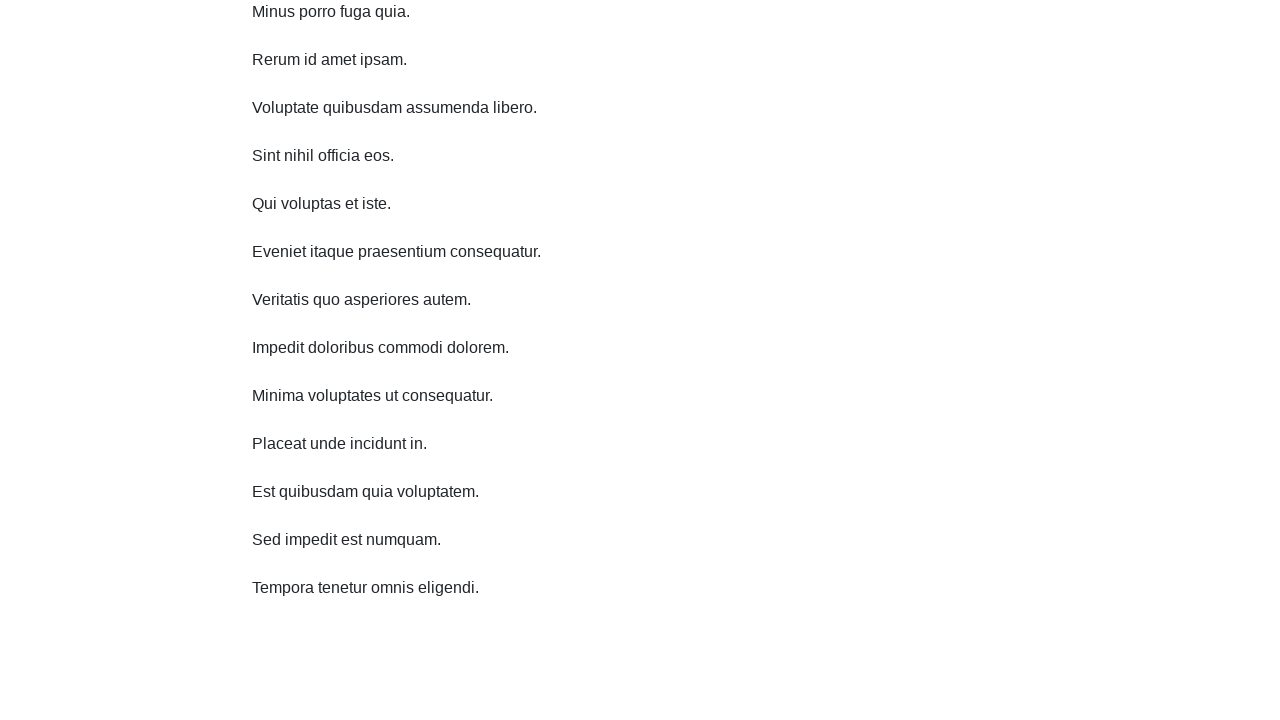

Scrolled down 750 pixels (iteration 7 of 10)
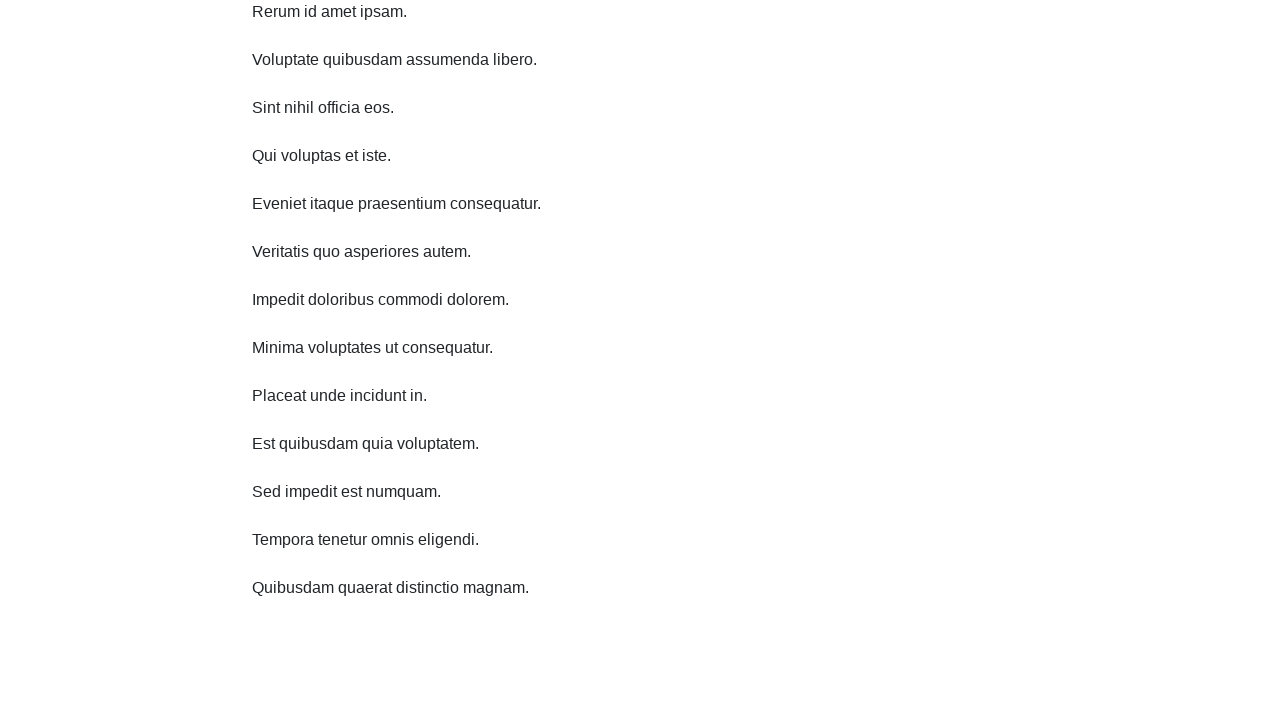

Waited 1 second before scrolling
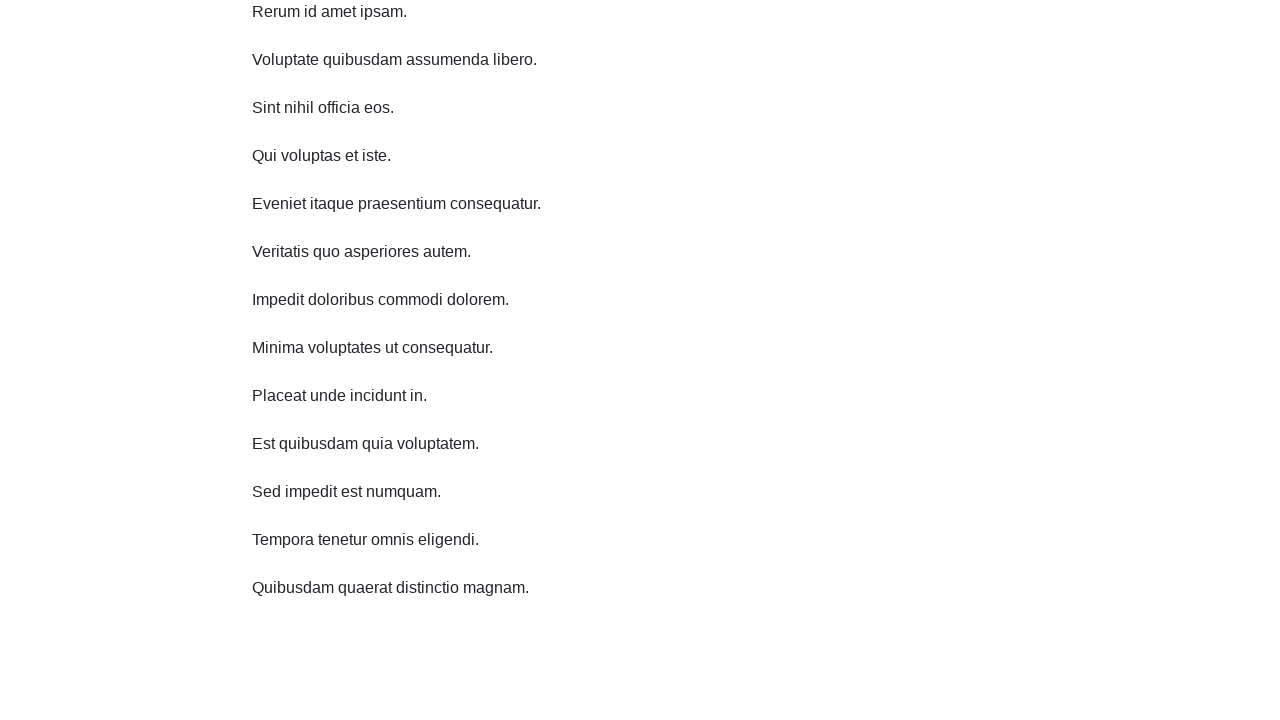

Scrolled down 750 pixels (iteration 8 of 10)
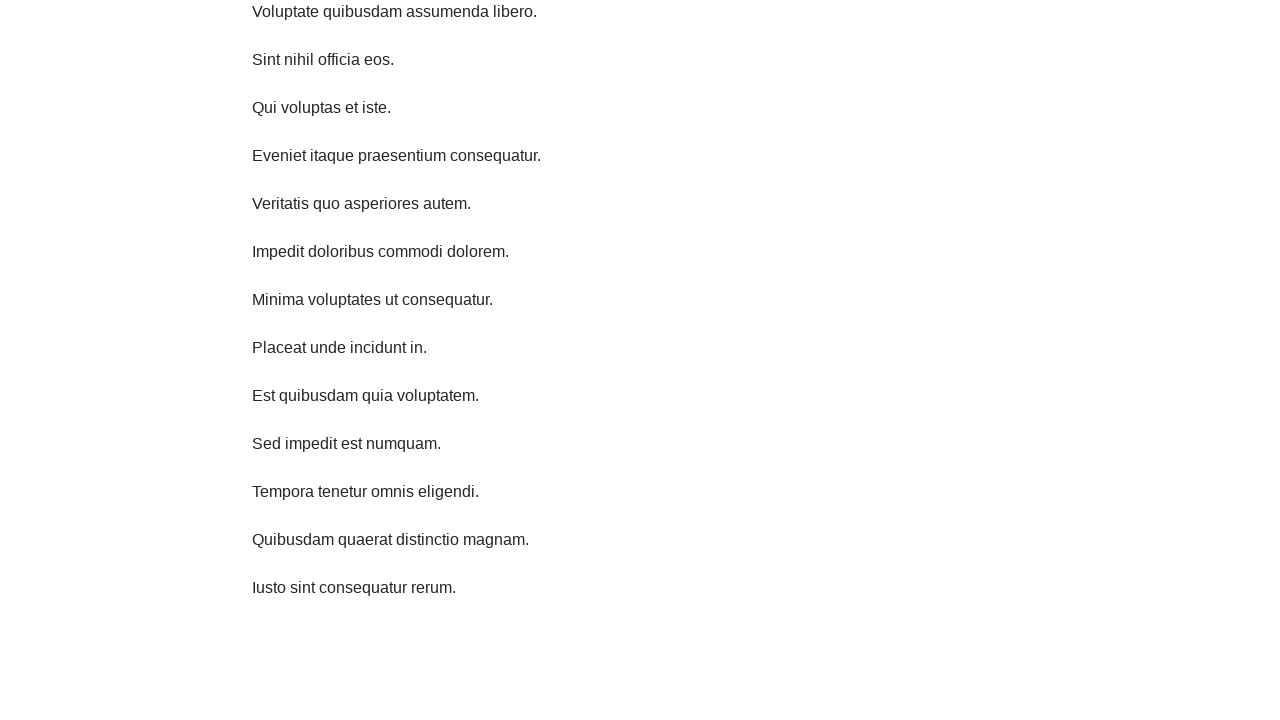

Waited 1 second before scrolling
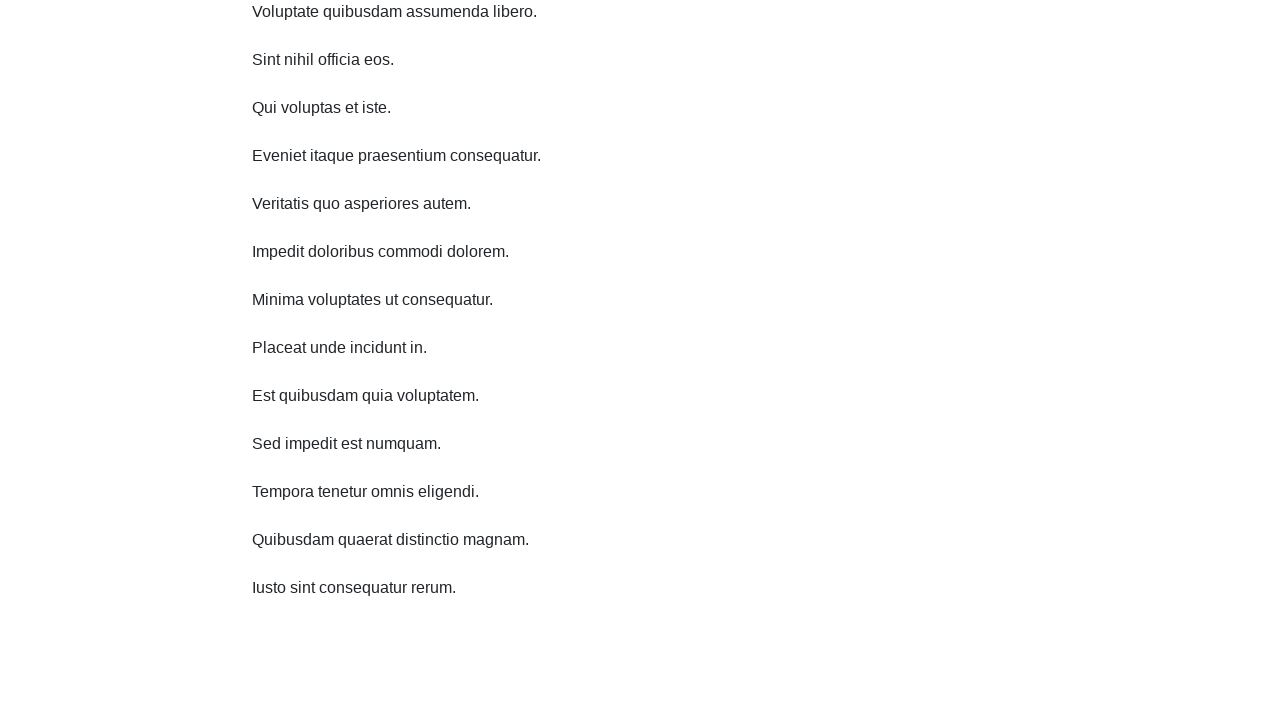

Scrolled down 750 pixels (iteration 9 of 10)
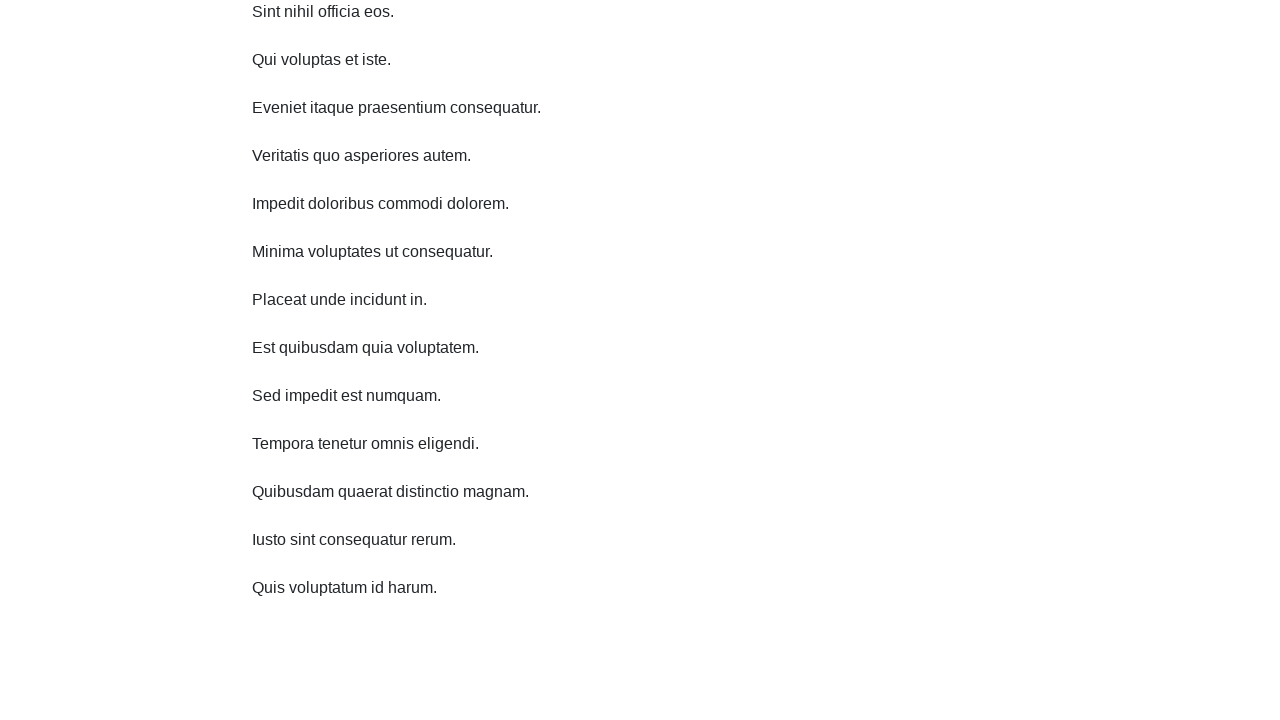

Waited 1 second before scrolling
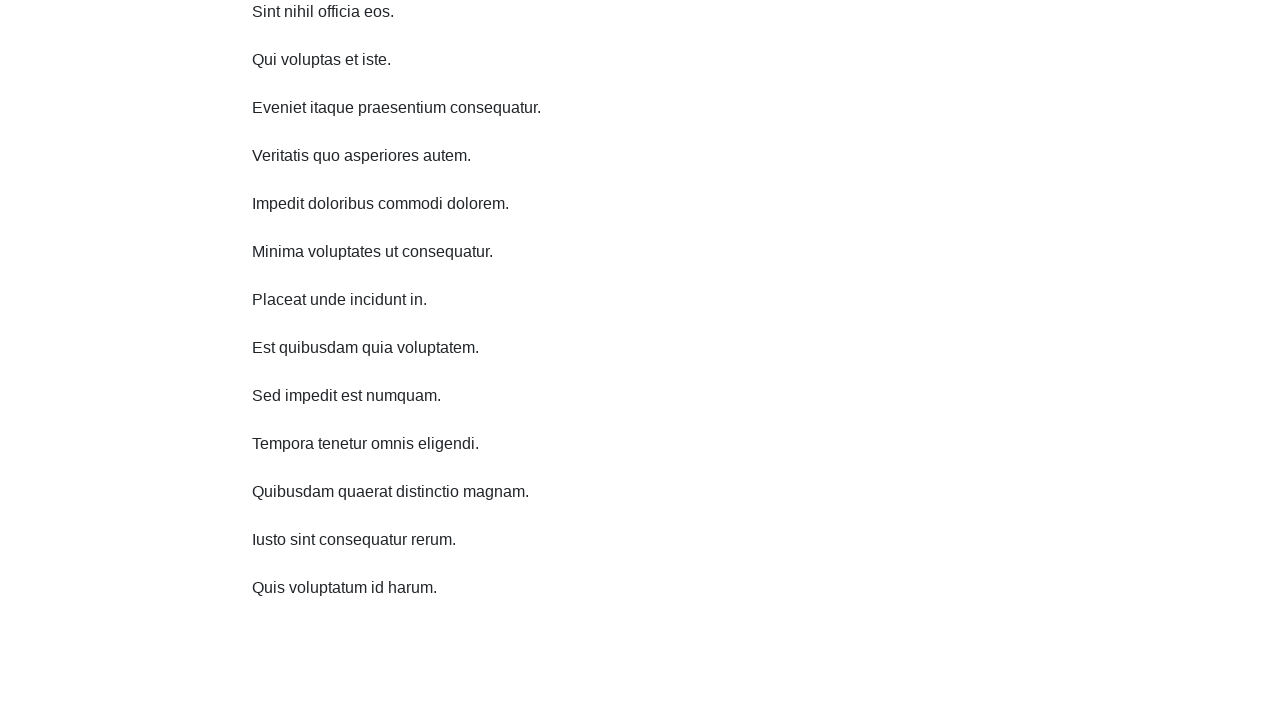

Scrolled down 750 pixels (iteration 10 of 10)
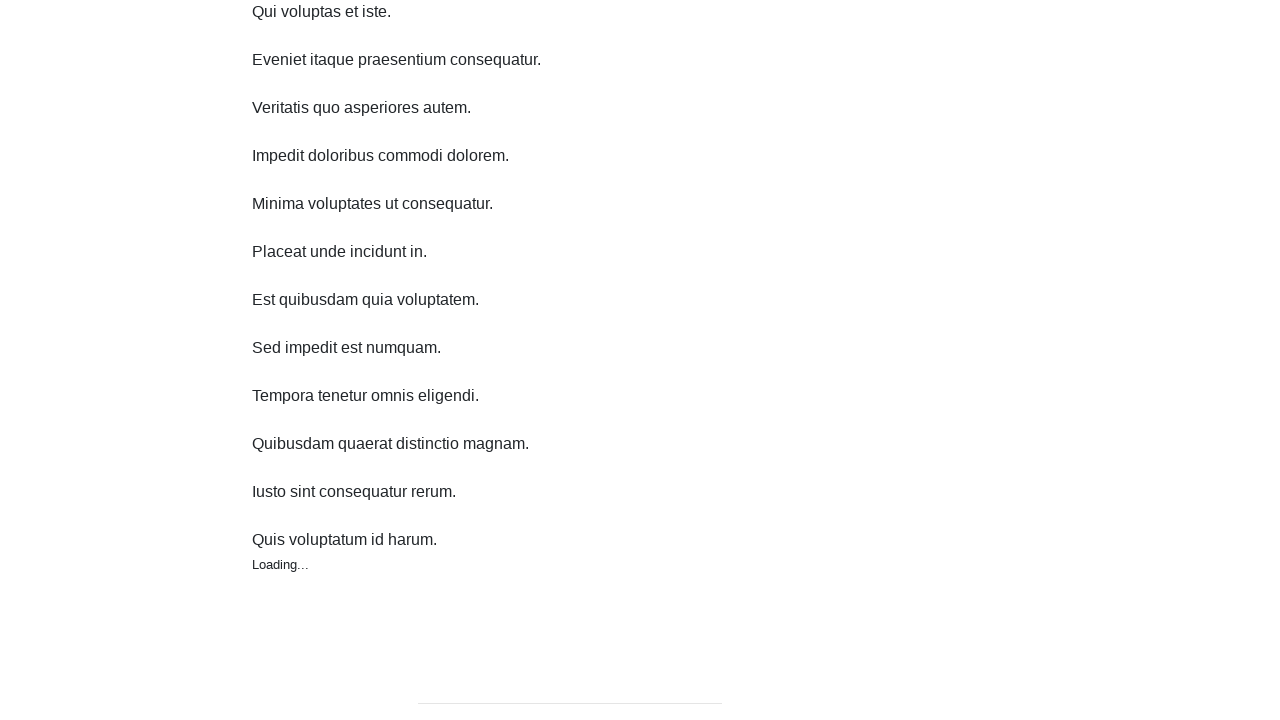

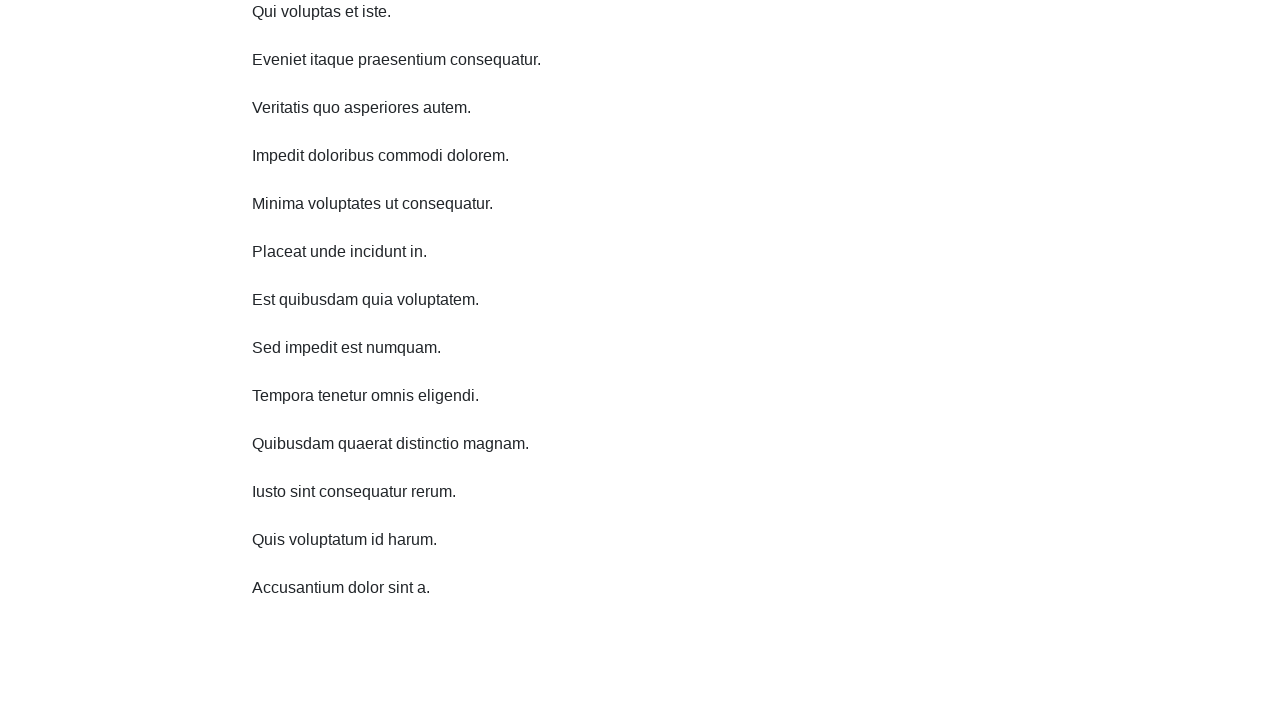